Tests dynamic content loading by clicking a timer button and waiting for an element to appear after a delay

Starting URL: https://seleniumpractise.blogspot.com/2016/08/how-to-use-explicit-wait-in-selenium.html

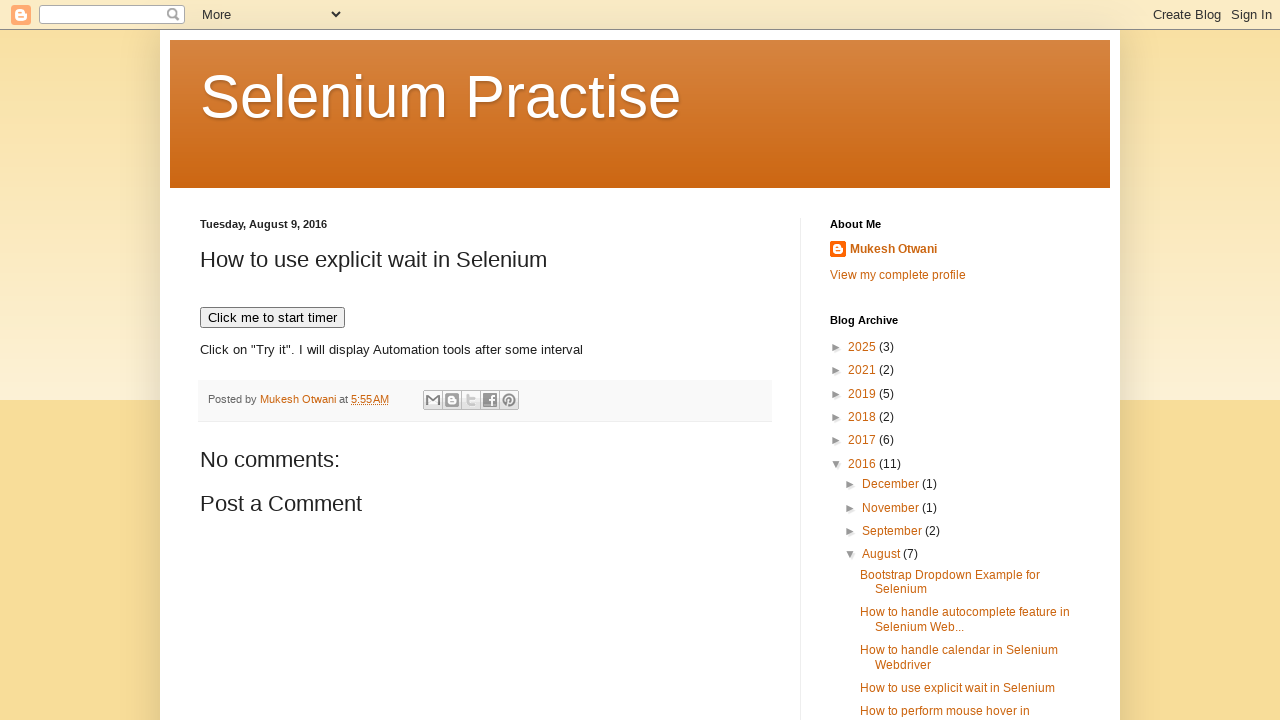

Navigated to explicit wait practice page
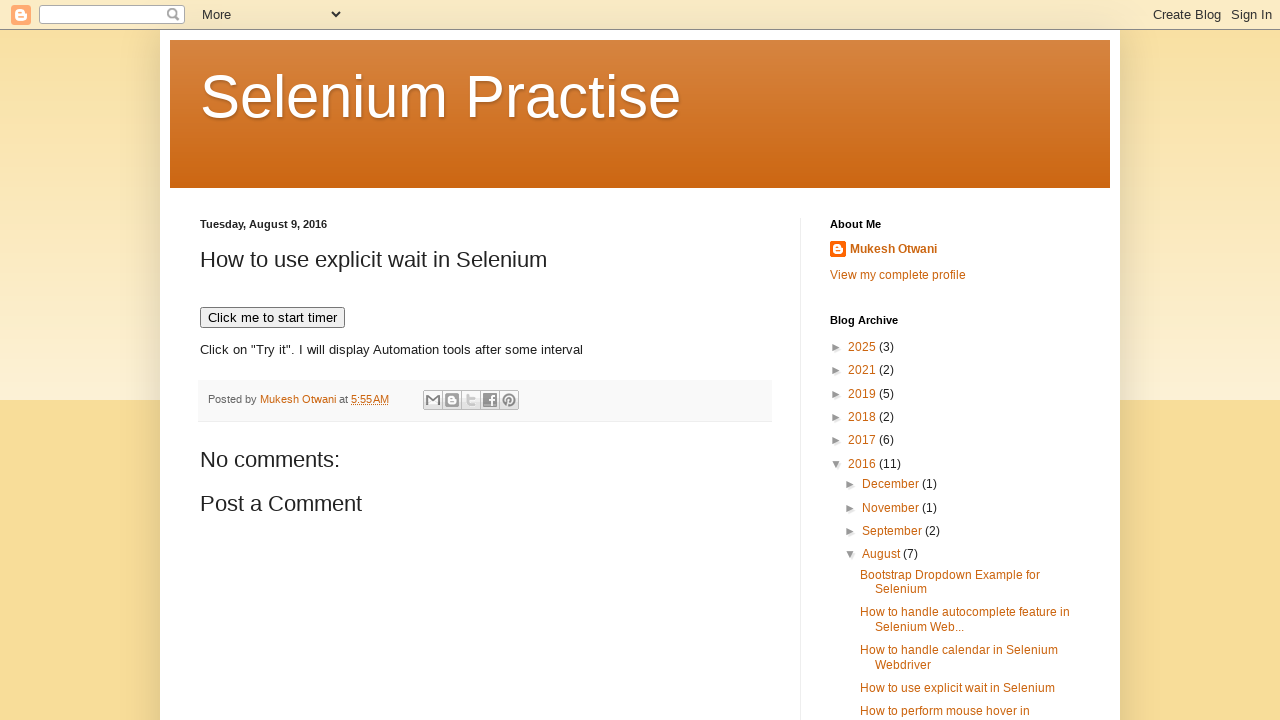

Clicked timer button to start dynamic content loading at (272, 318) on xpath=//button[text()='Click me to start timer']
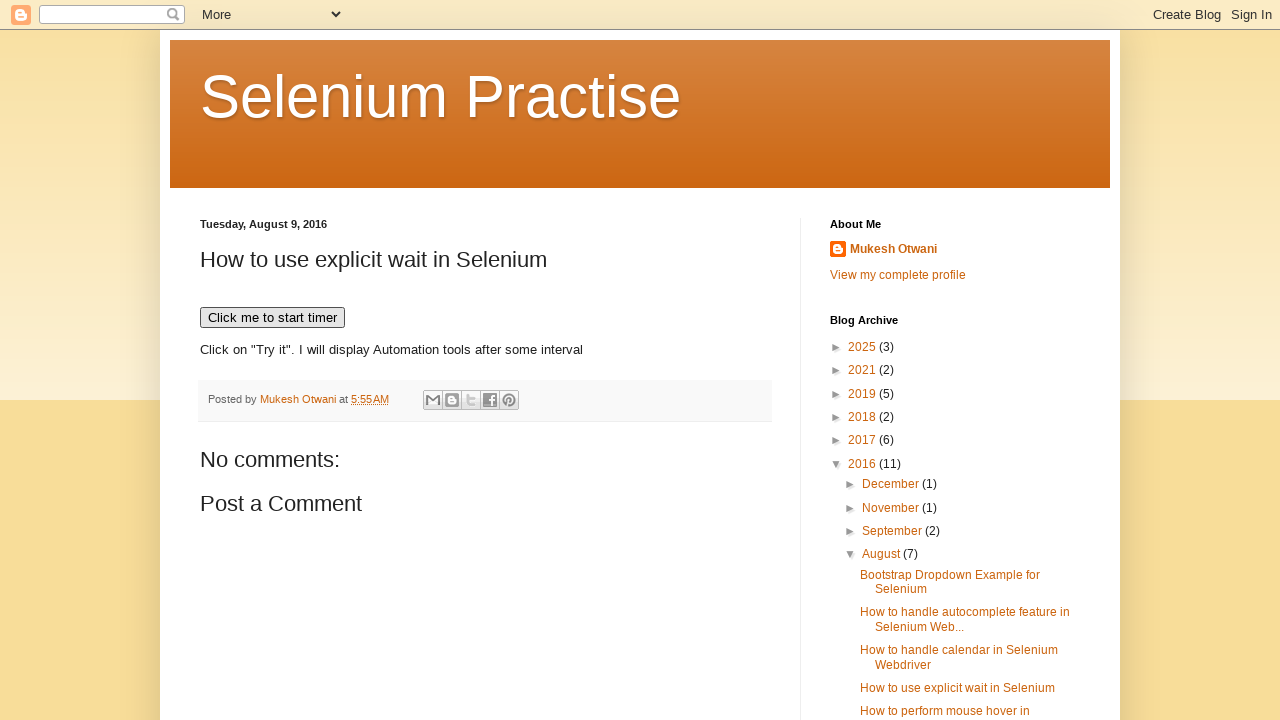

WebDriver element appeared after timer delay
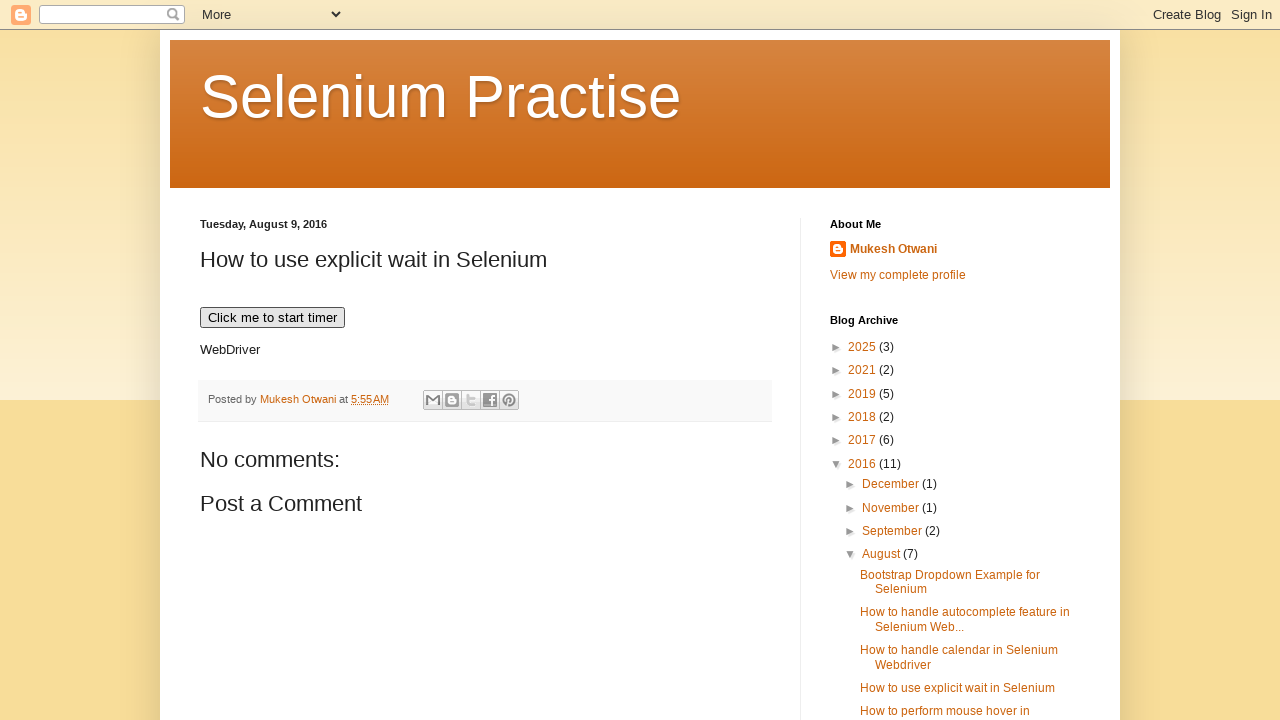

Retrieved and verified WebDriver element text content
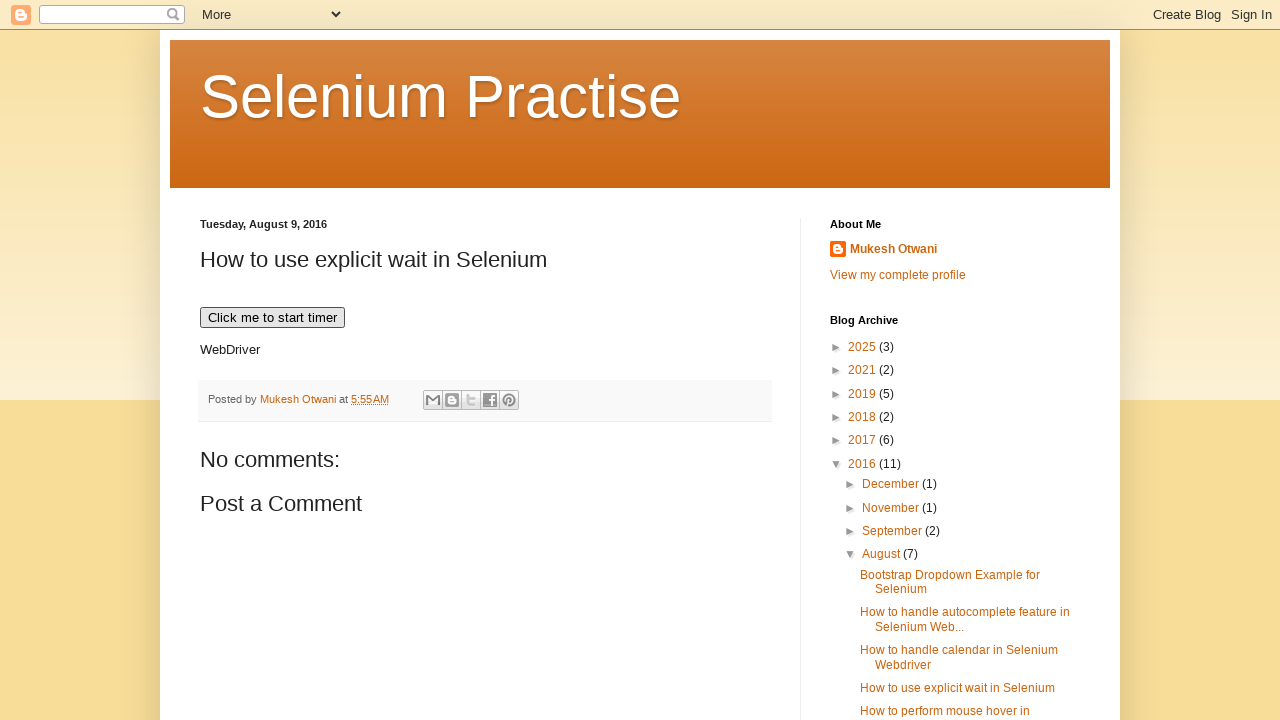

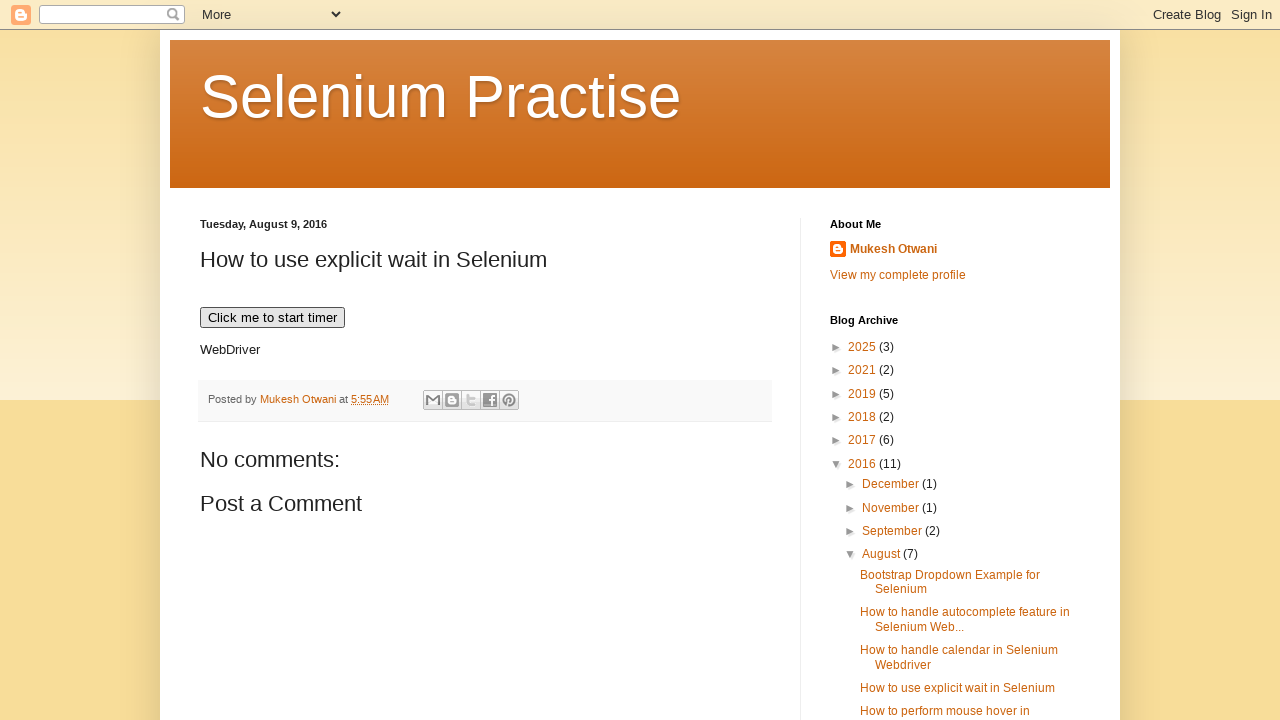